Tests form input functionality by locating and filling the First Name field using XPath selector

Starting URL: https://www.tutorialspoint.com/selenium/practice/selenium_automation_practice.php

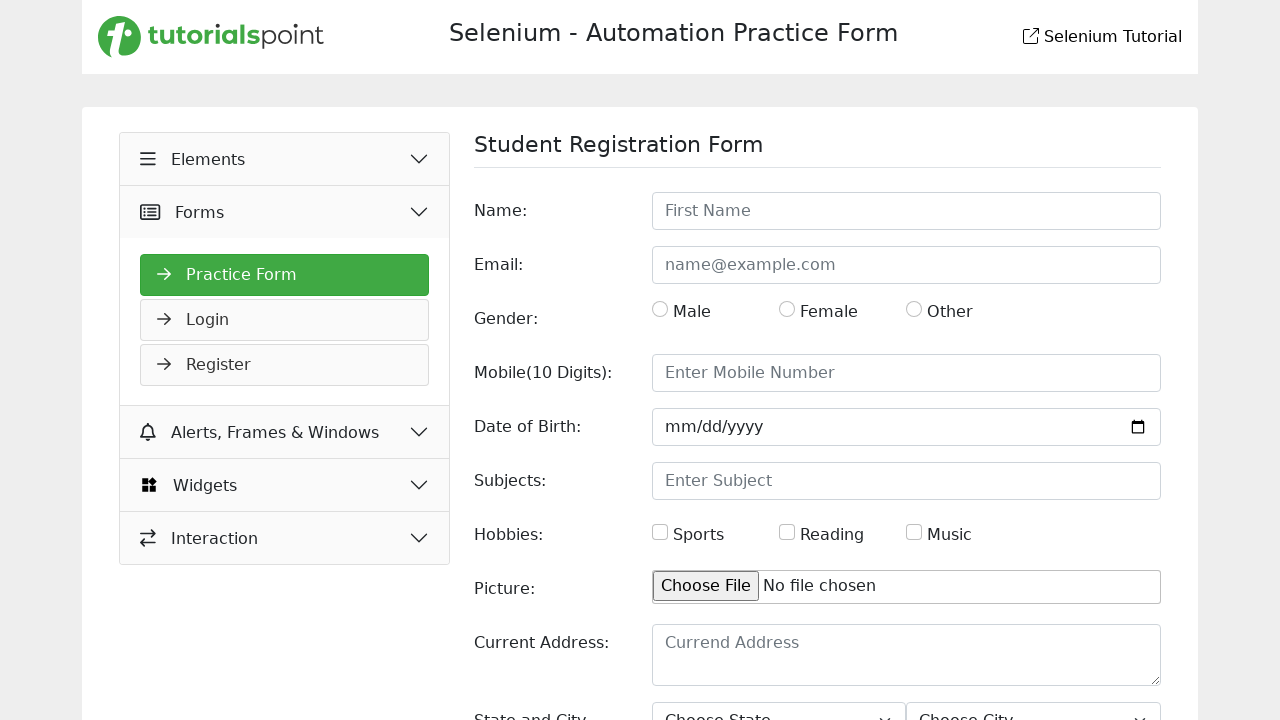

Navigated to Selenium automation practice page
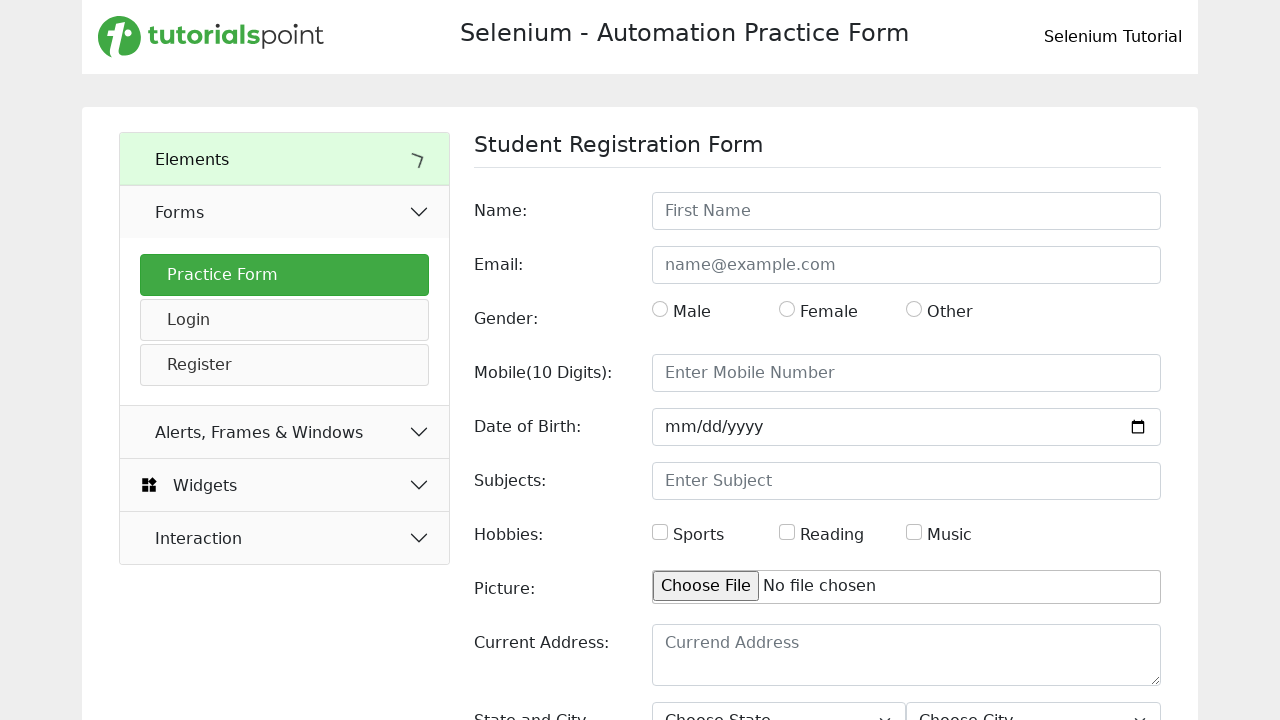

Filled First Name field with 'Nowshin' using XPath selector on //input[@placeholder='First Name']
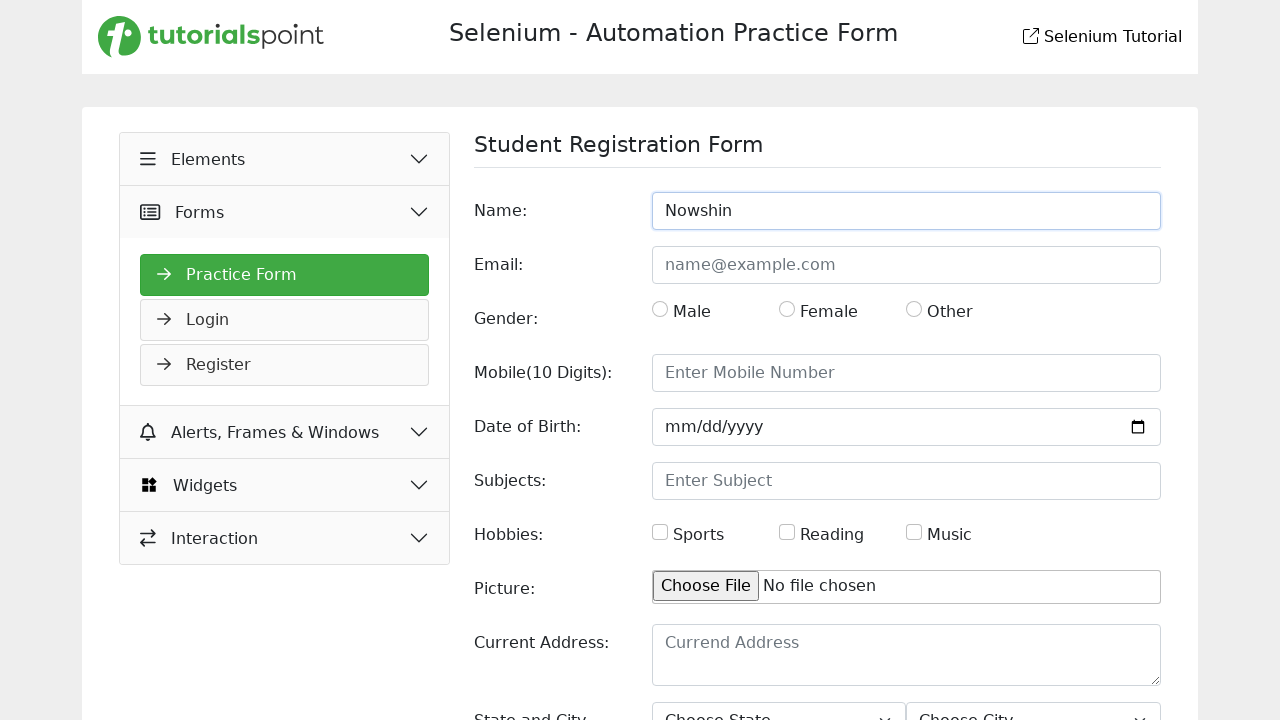

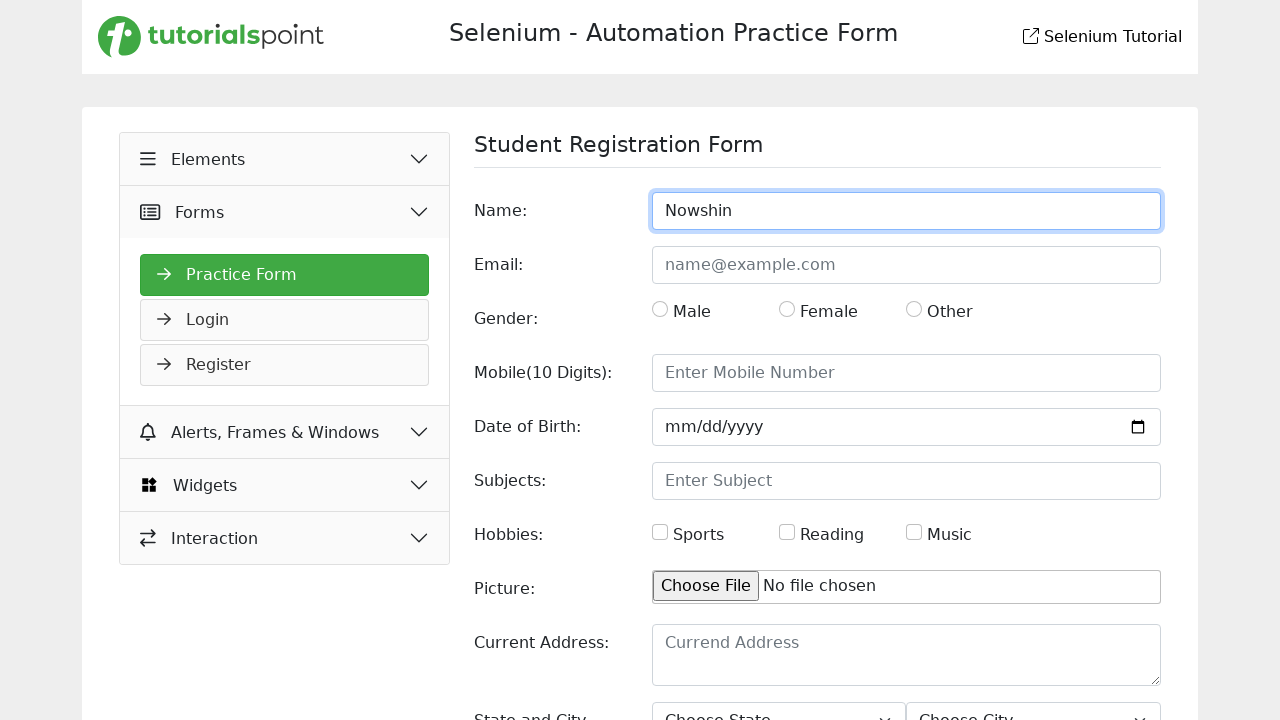